Tests drag and drop functionality on the jQuery UI demo page by dragging a draggable element onto a droppable target within an iframe.

Starting URL: https://jqueryui.com/droppable/

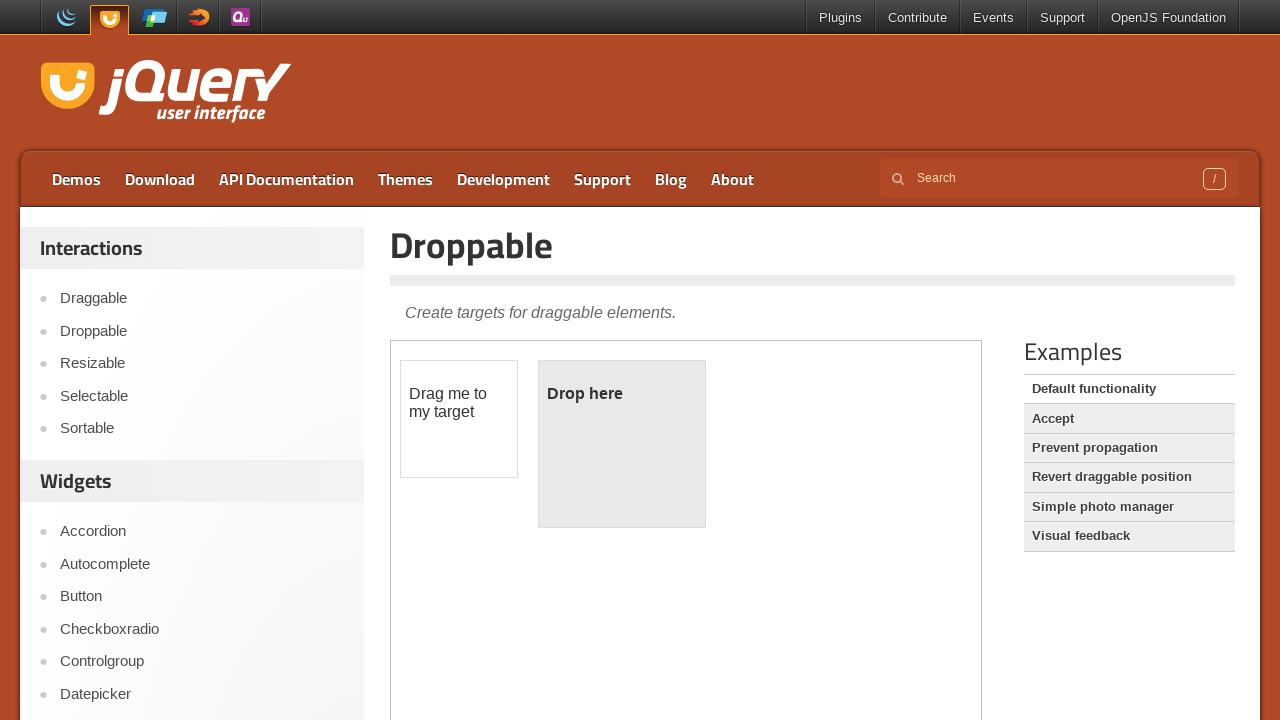

Located the demo iframe
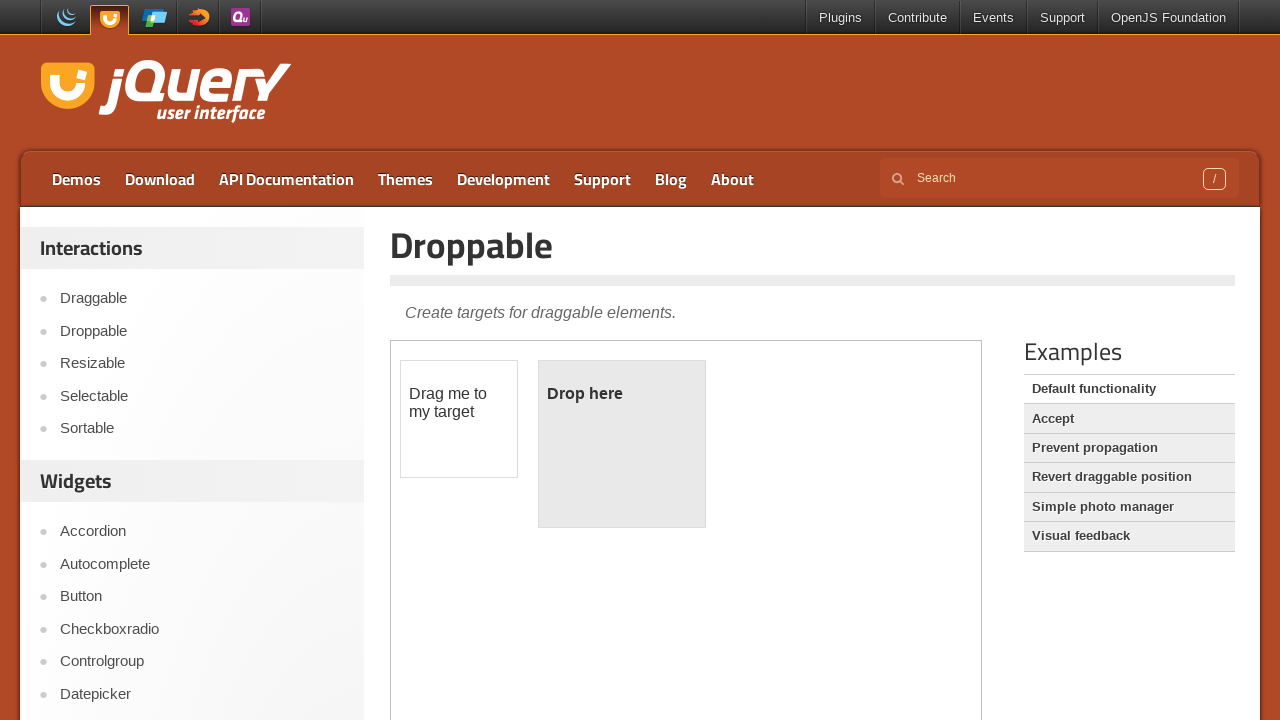

Draggable element became visible within the frame
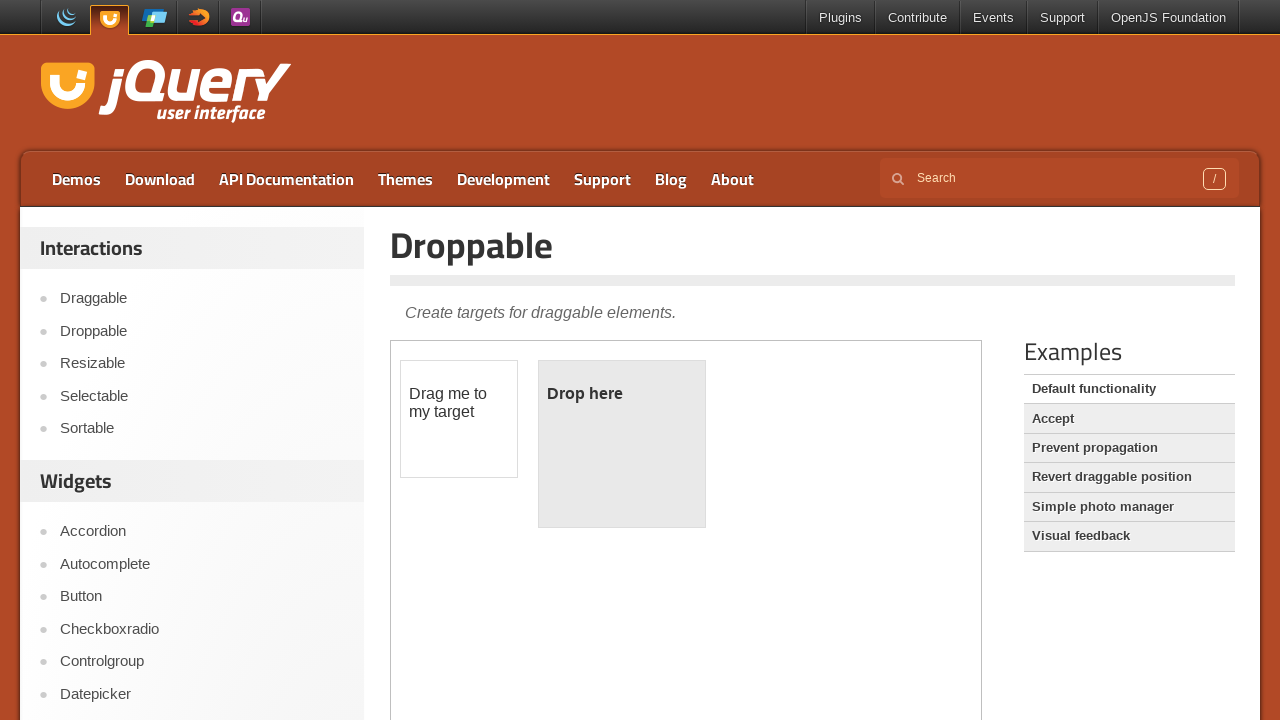

Located the draggable element (#draggable)
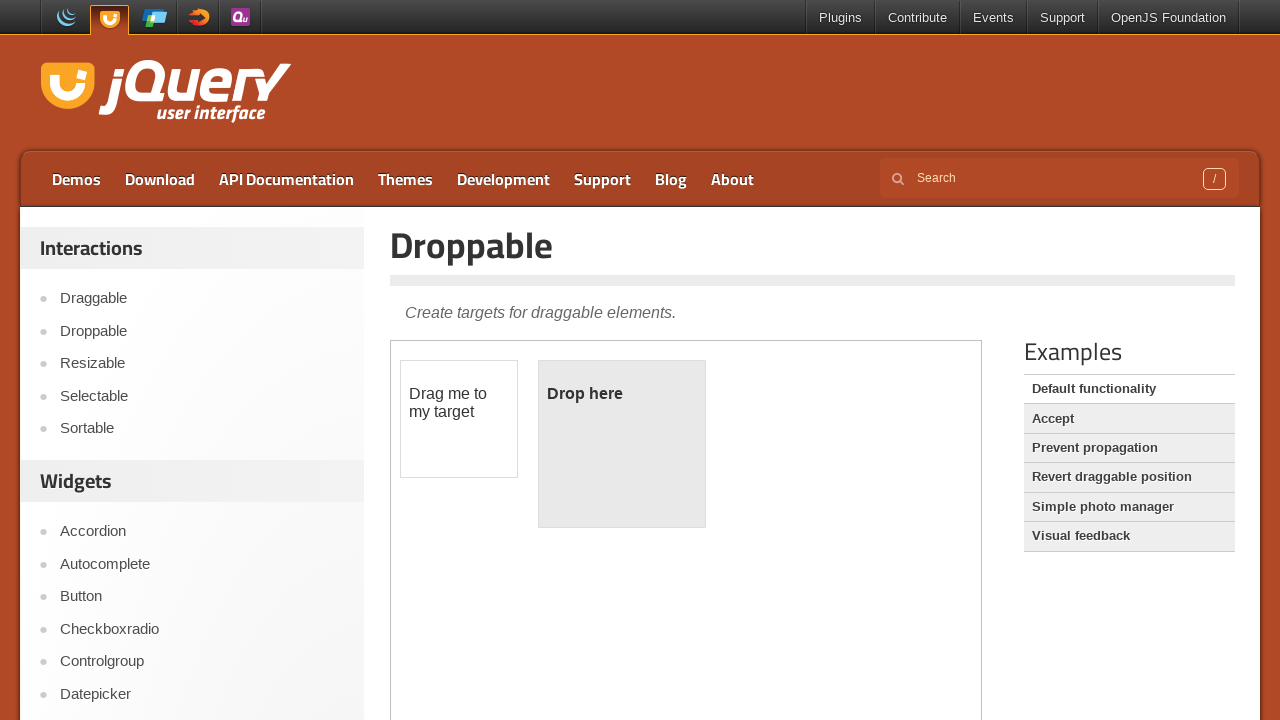

Located the droppable target element (#droppable)
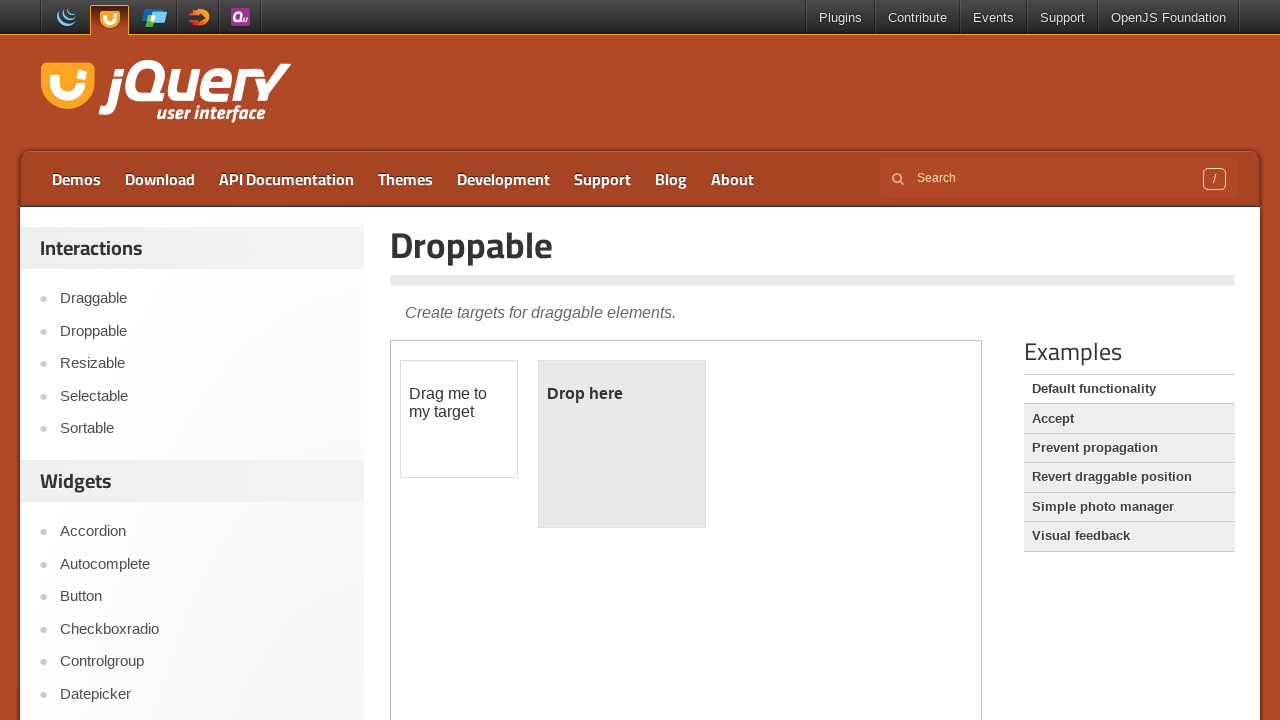

Dragged the draggable element onto the droppable target at (622, 444)
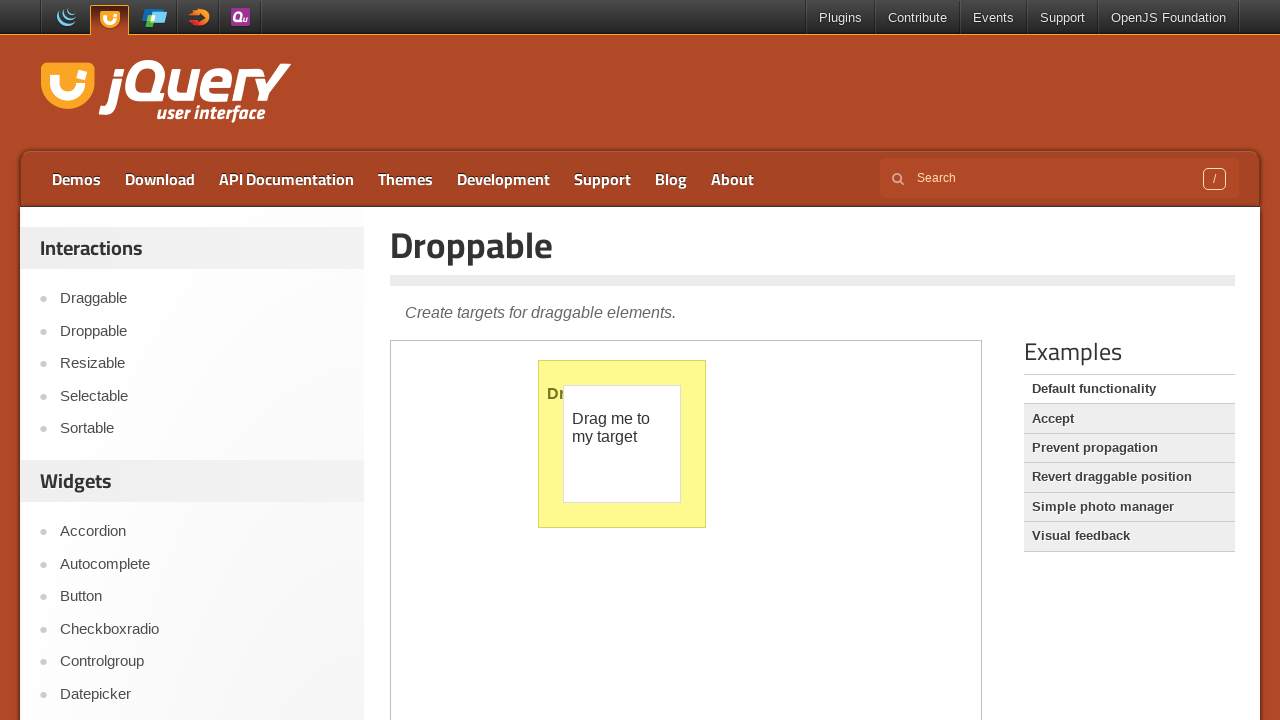

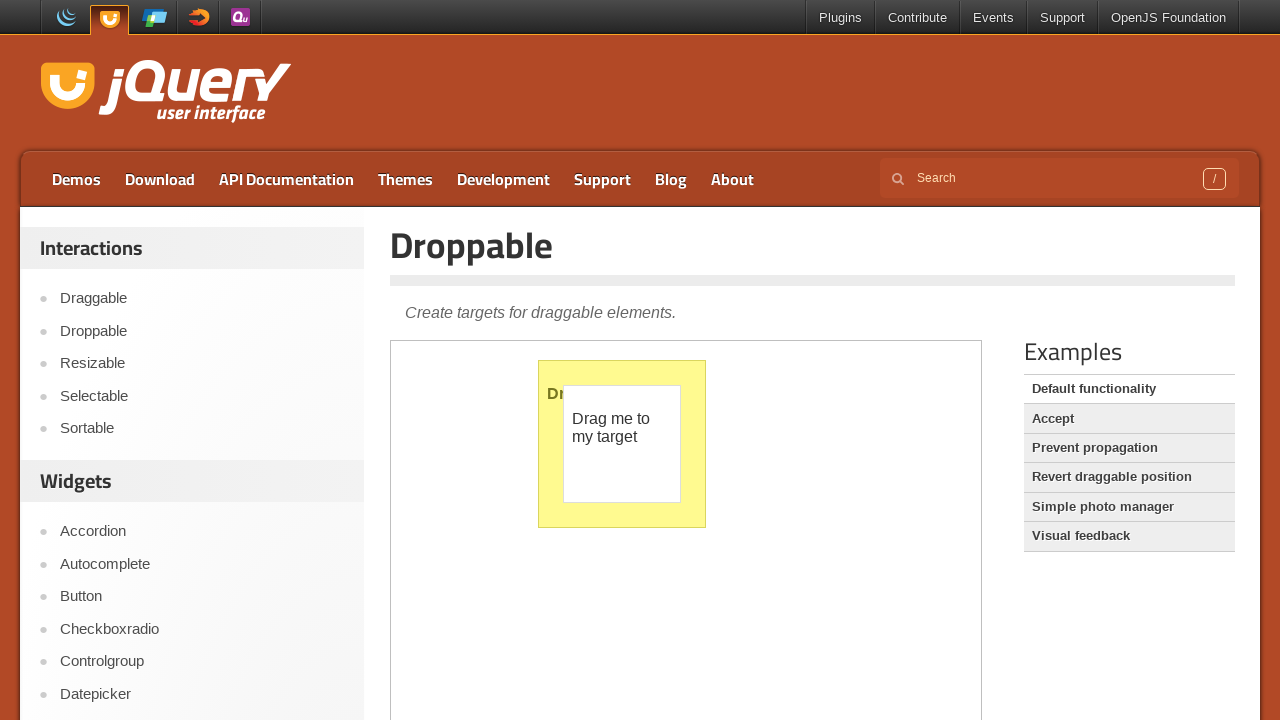